Tests a click speed test by rapidly clicking a button element until the 5-second timer expires, then waits for and verifies the results are displayed

Starting URL: https://clickspeedtest.com/5-seconds.html

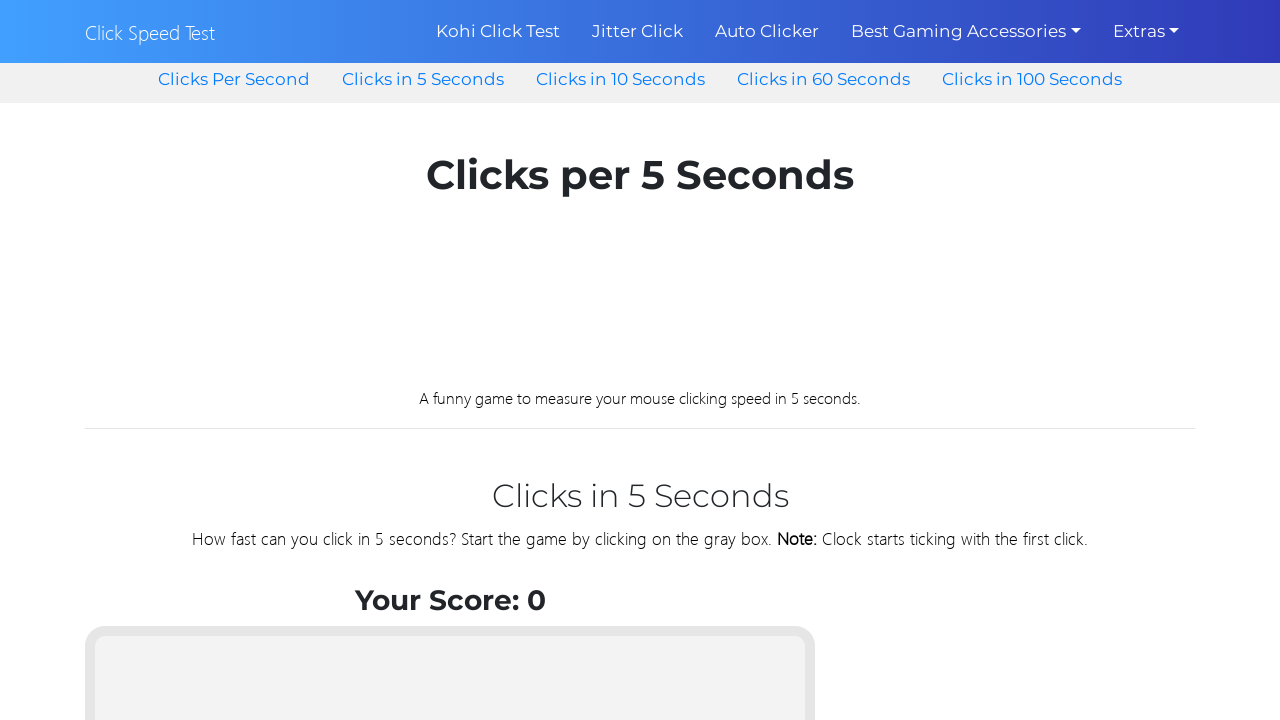

Clicker button element loaded
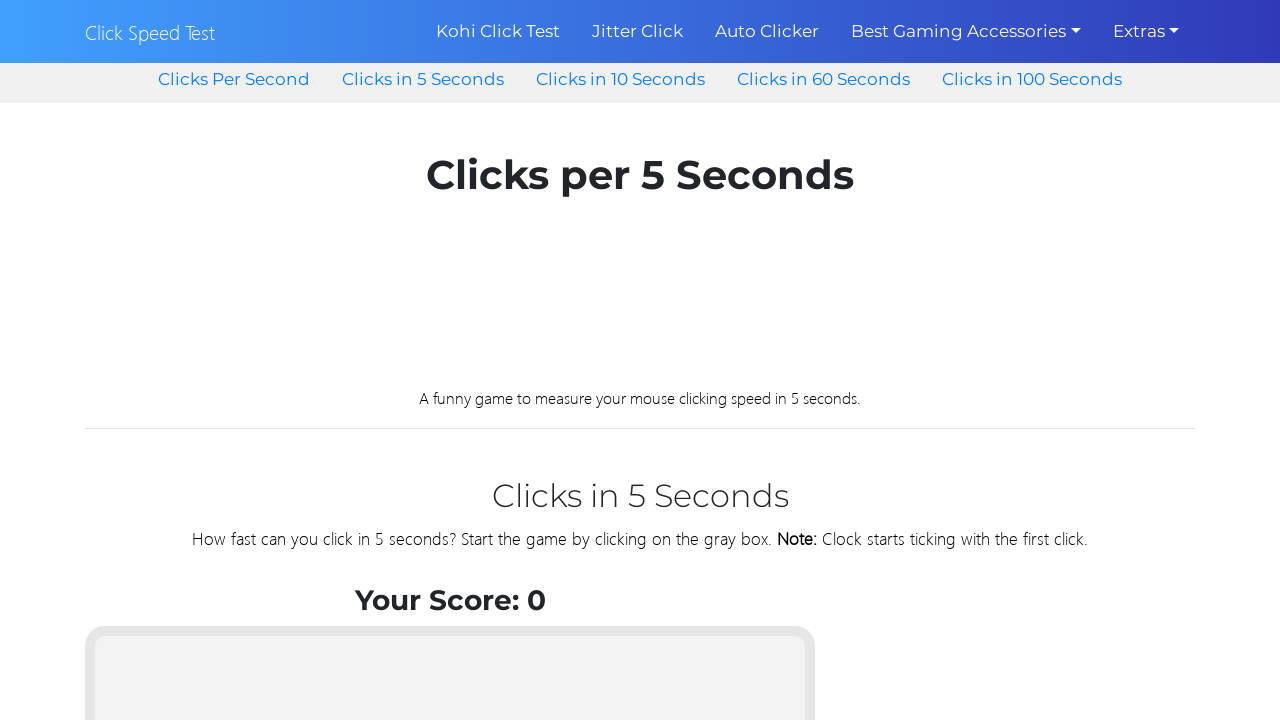

Test results displayed after 5-second timer expired at (450, 570) on #clicker
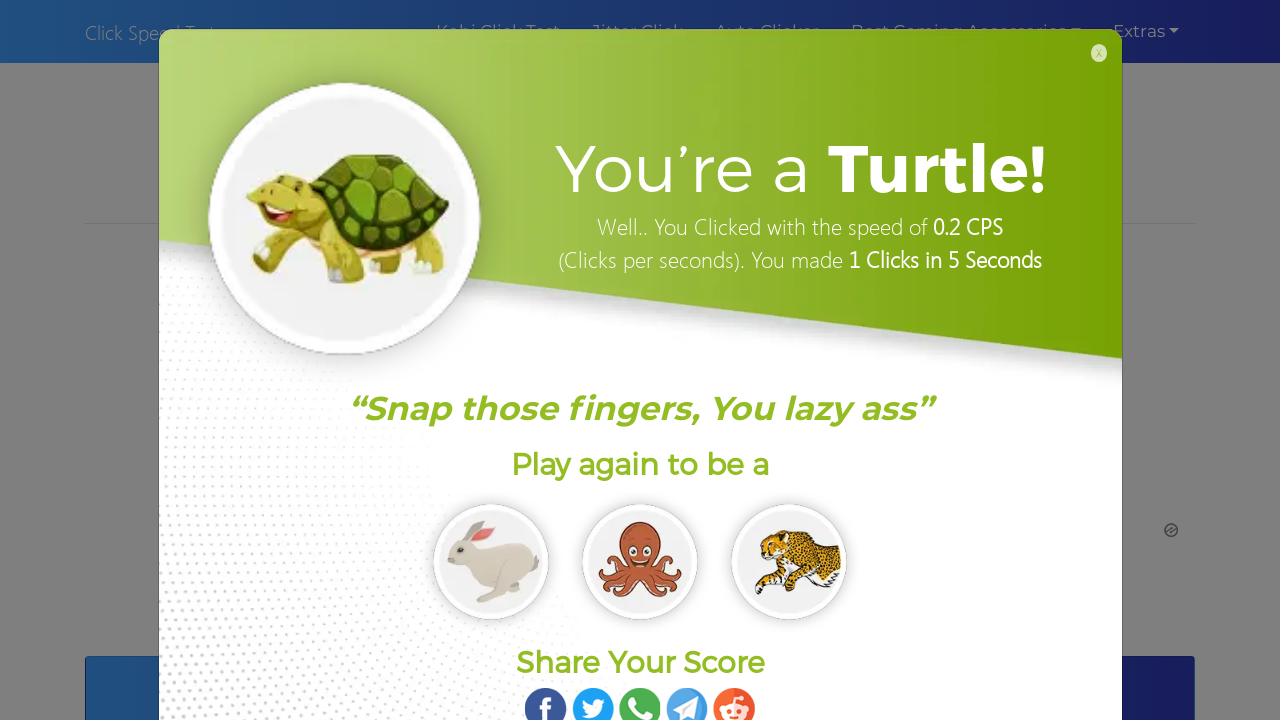

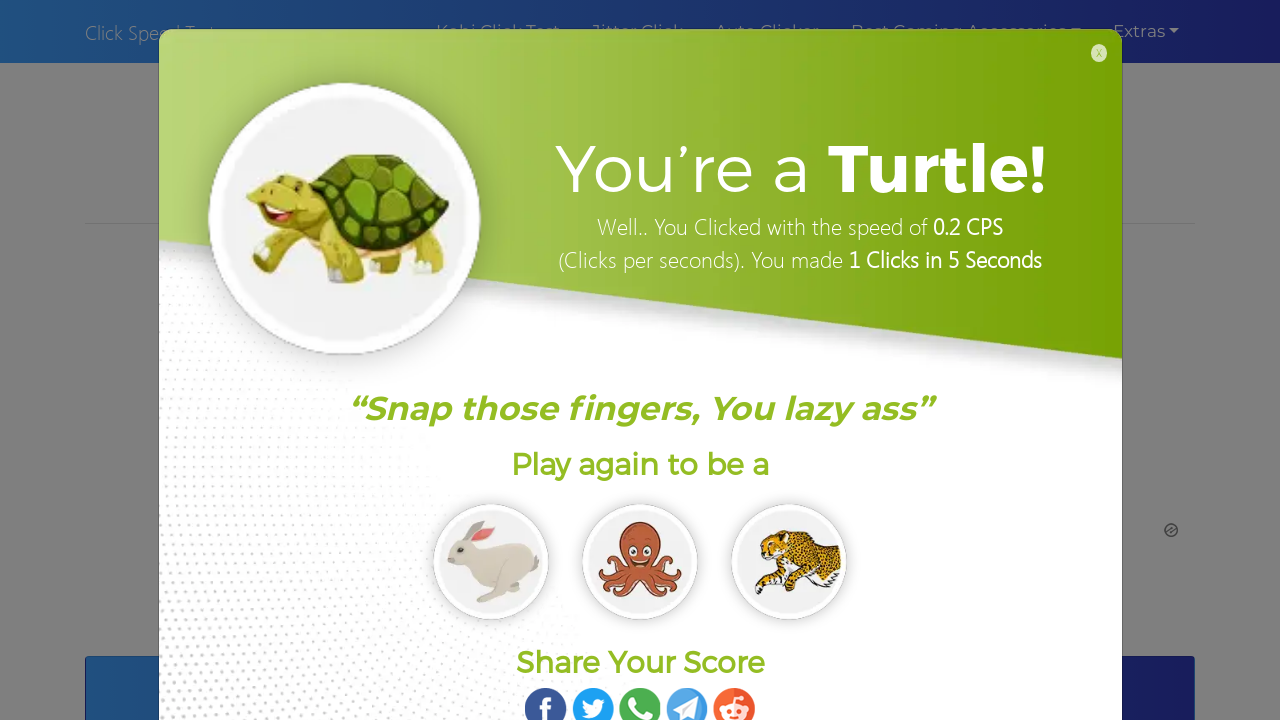